Tests interacting with a frame by filling text into an input field within frame_1.

Starting URL: https://ui.vision/demo/webtest/frames/

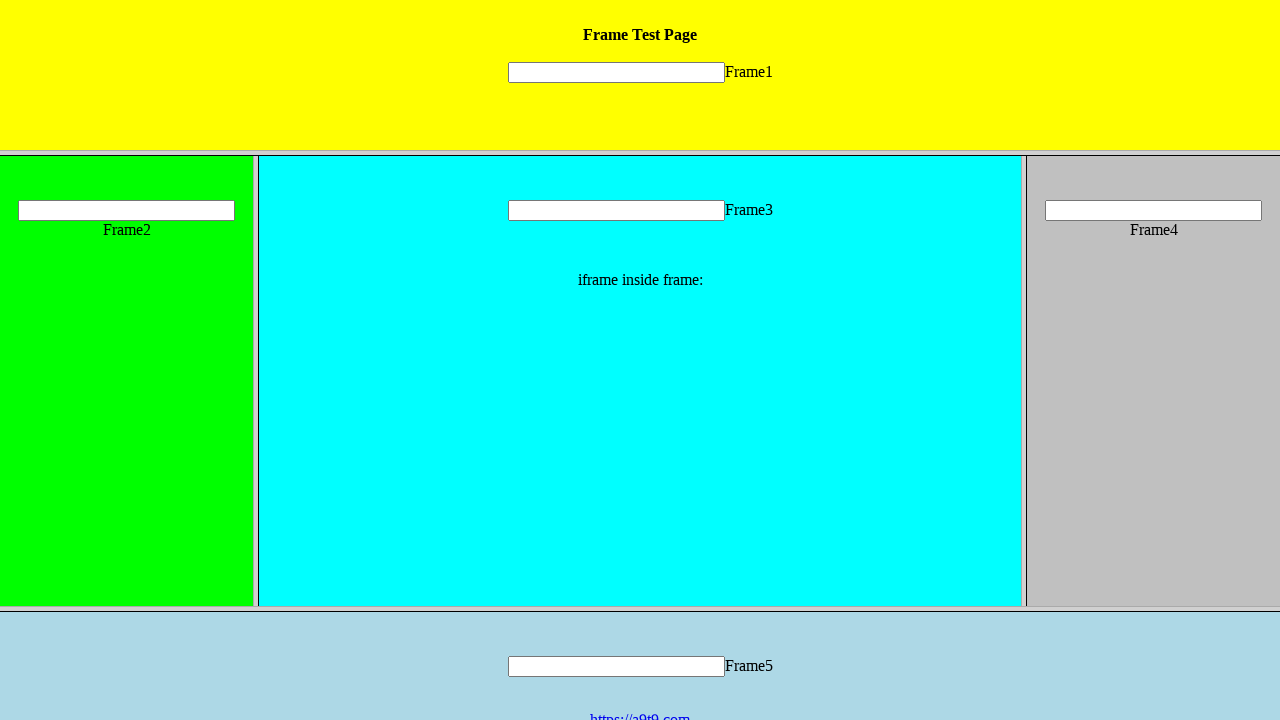

Located frame_1 by src attribute
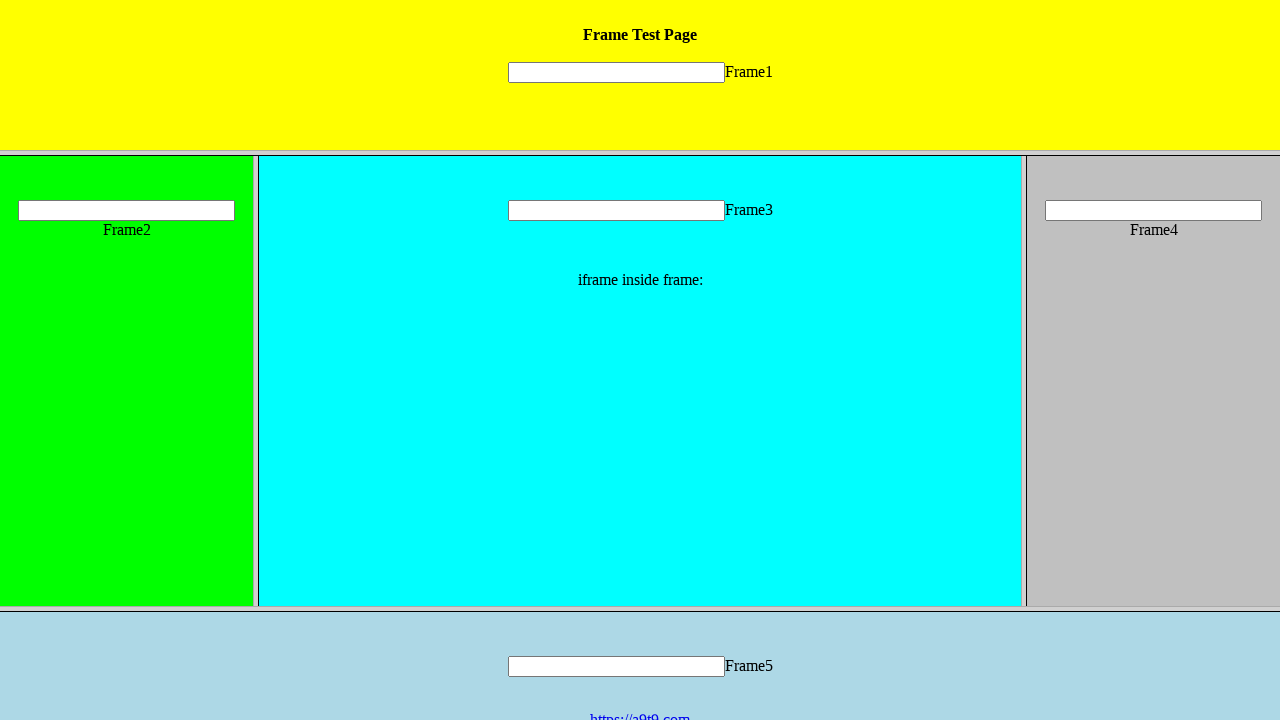

Filled text input field in frame_1 with 'Hello' on [src="frame_1.html"] >> internal:control=enter-frame >> [name="mytext1"]
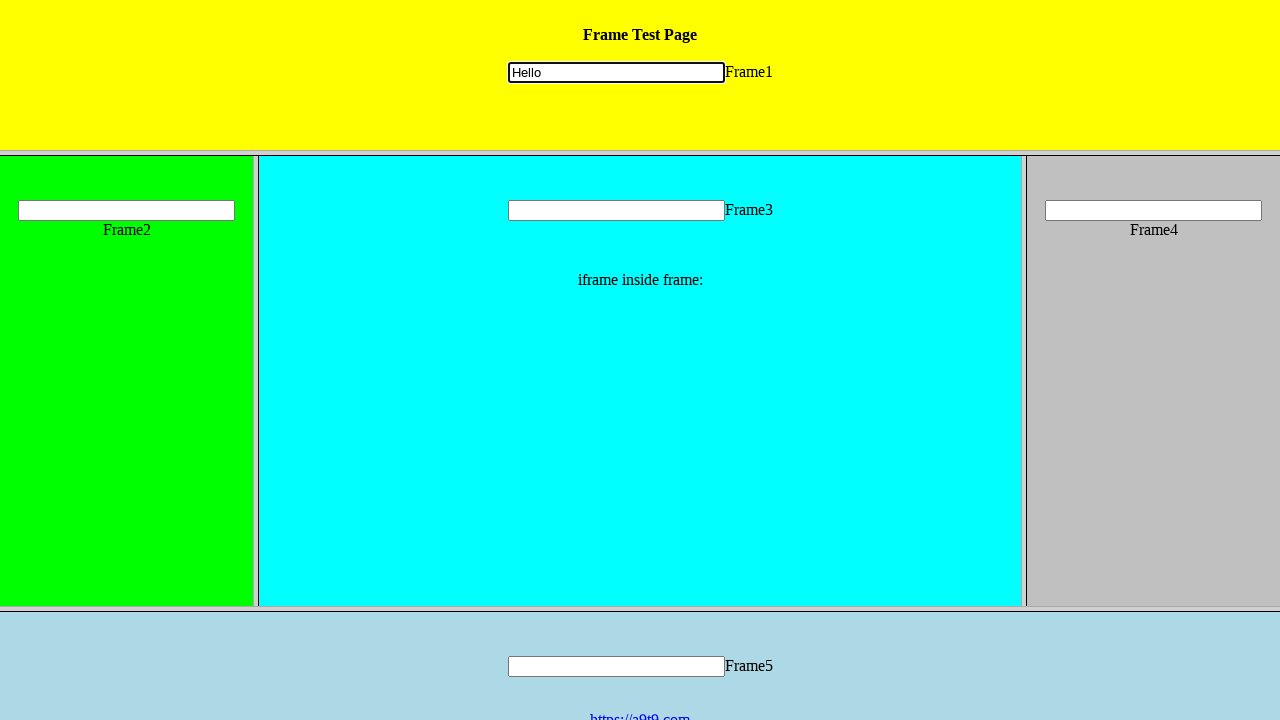

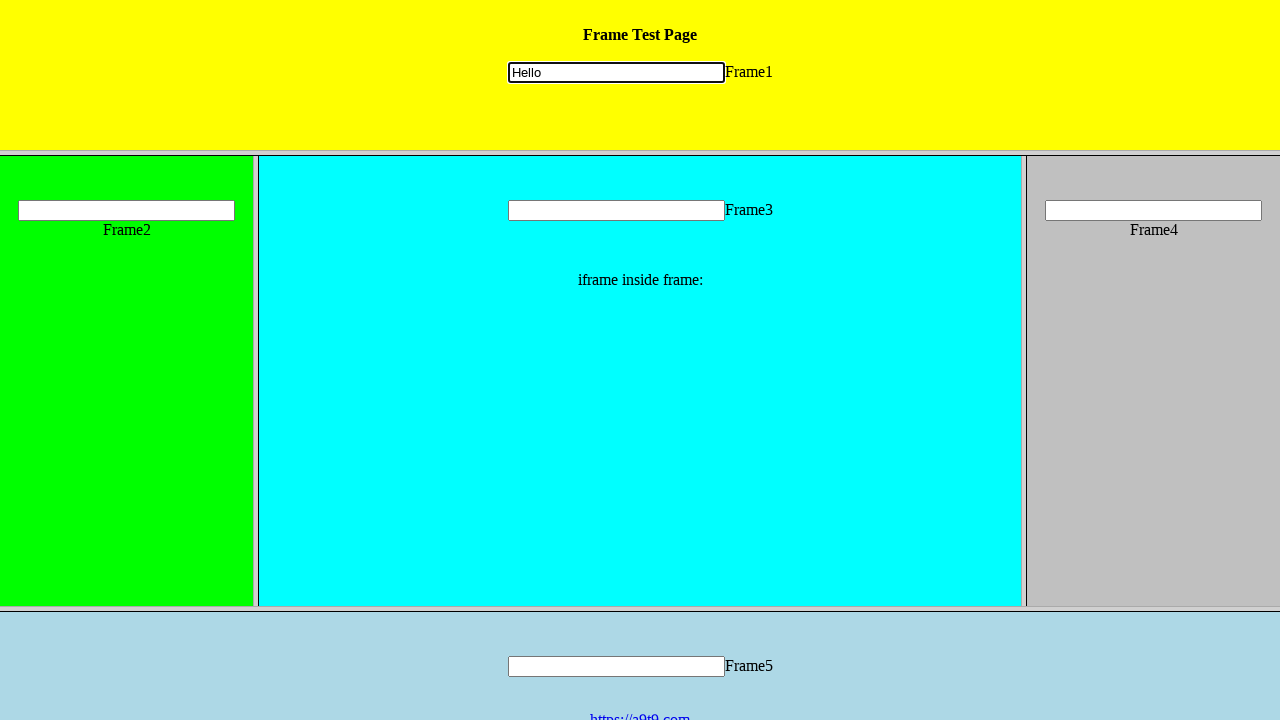